Tests the online checkers game by making 5 moves with orange pieces, then restarting the game and verifying the restart was successful.

Starting URL: https://www.gamesforthebrain.com/game/checkers/

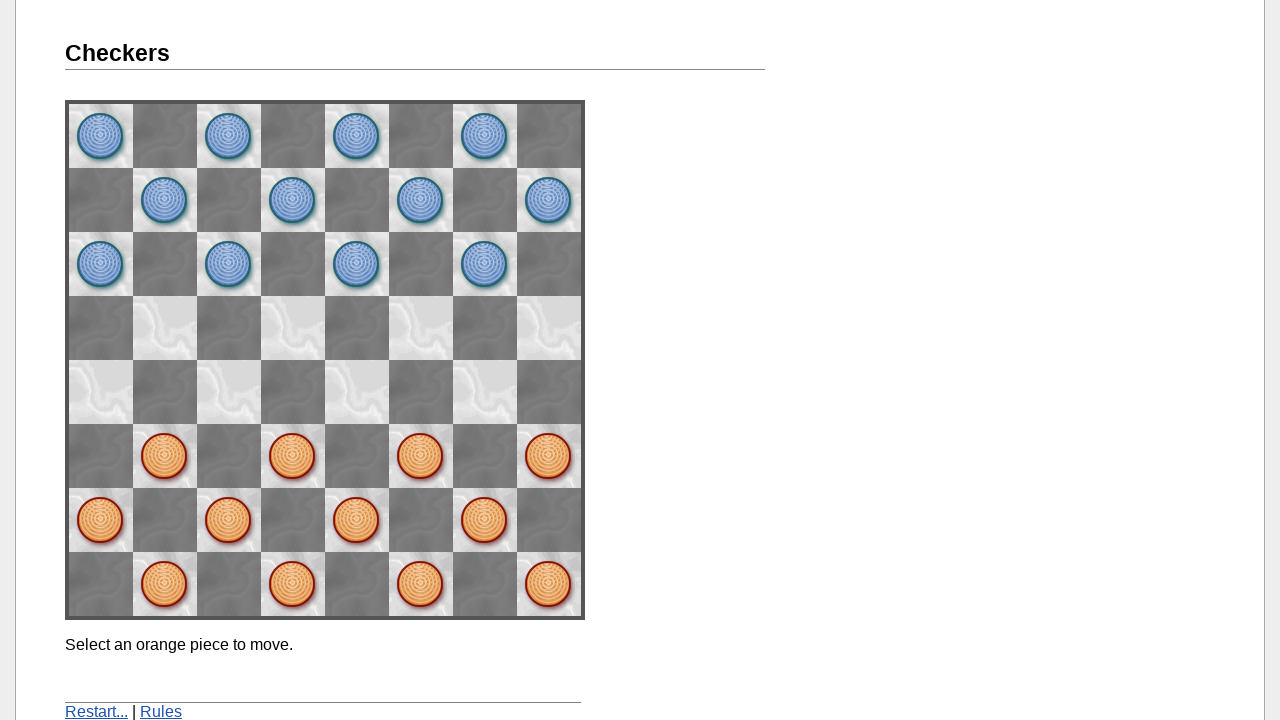

Game loaded and ready - orange piece selection prompt displayed
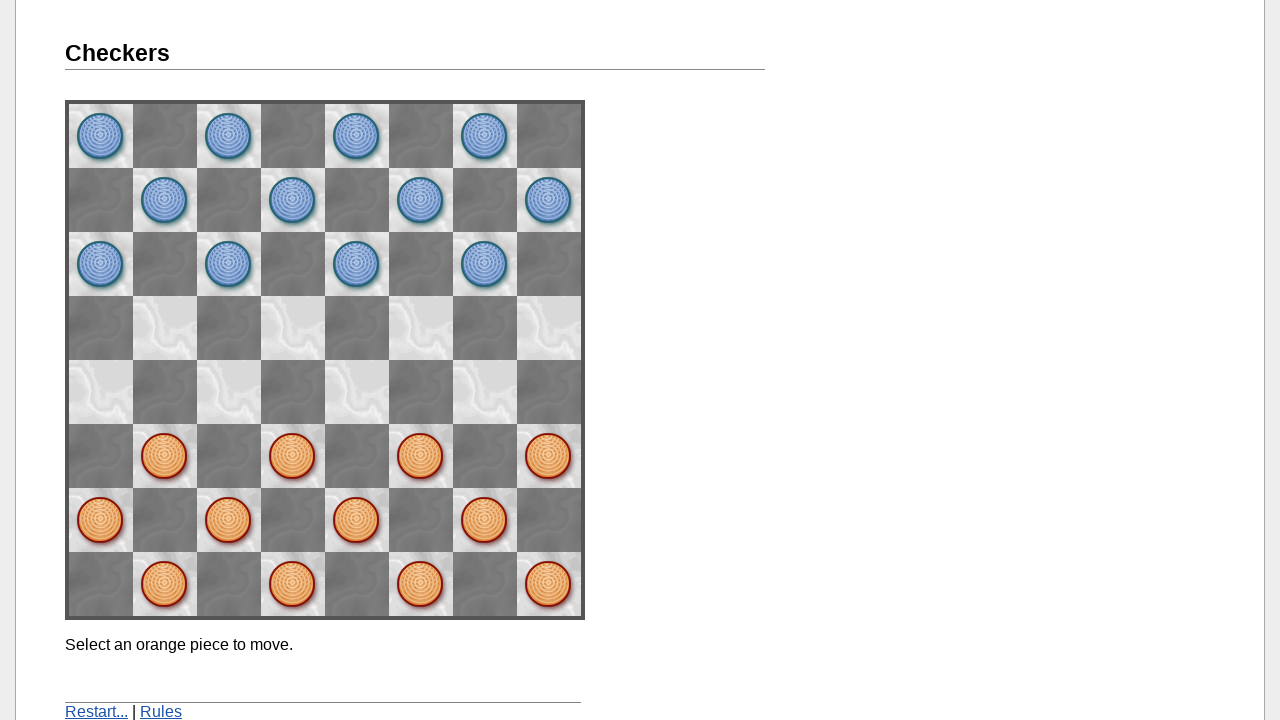

Selected orange piece at space62 at (165, 456) on [name='space62']
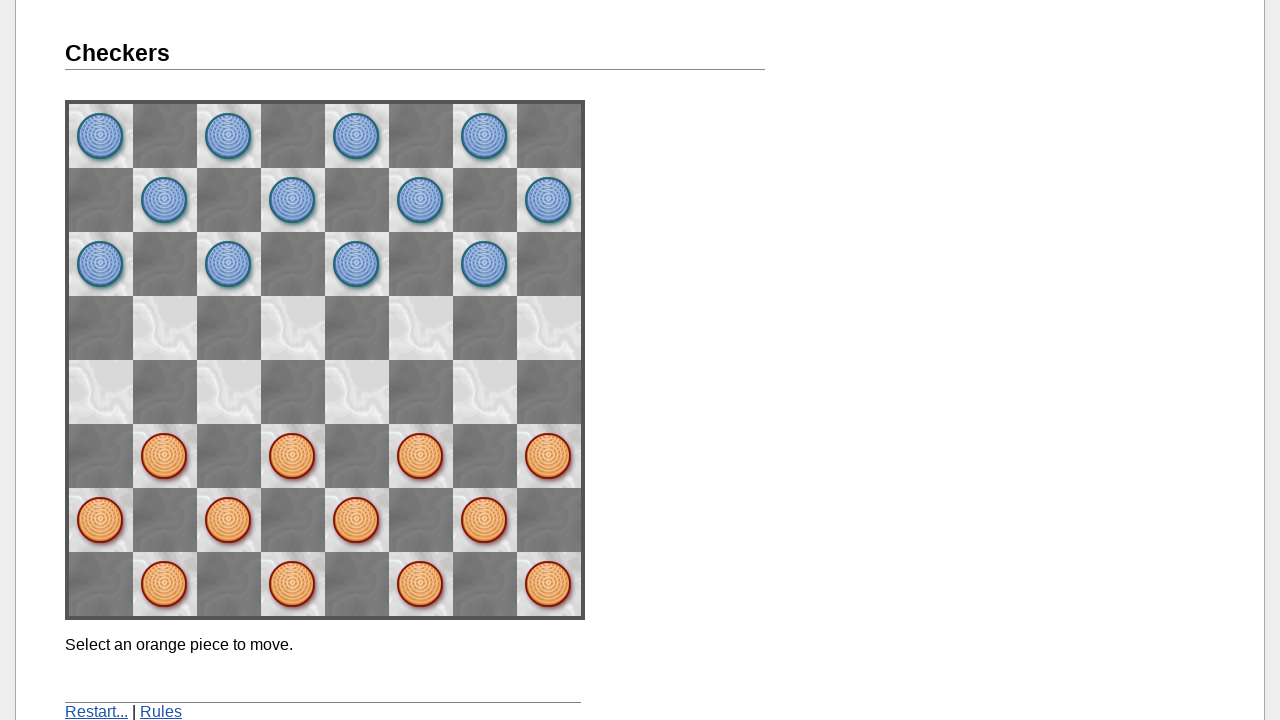

Waited 1 second for piece selection to register
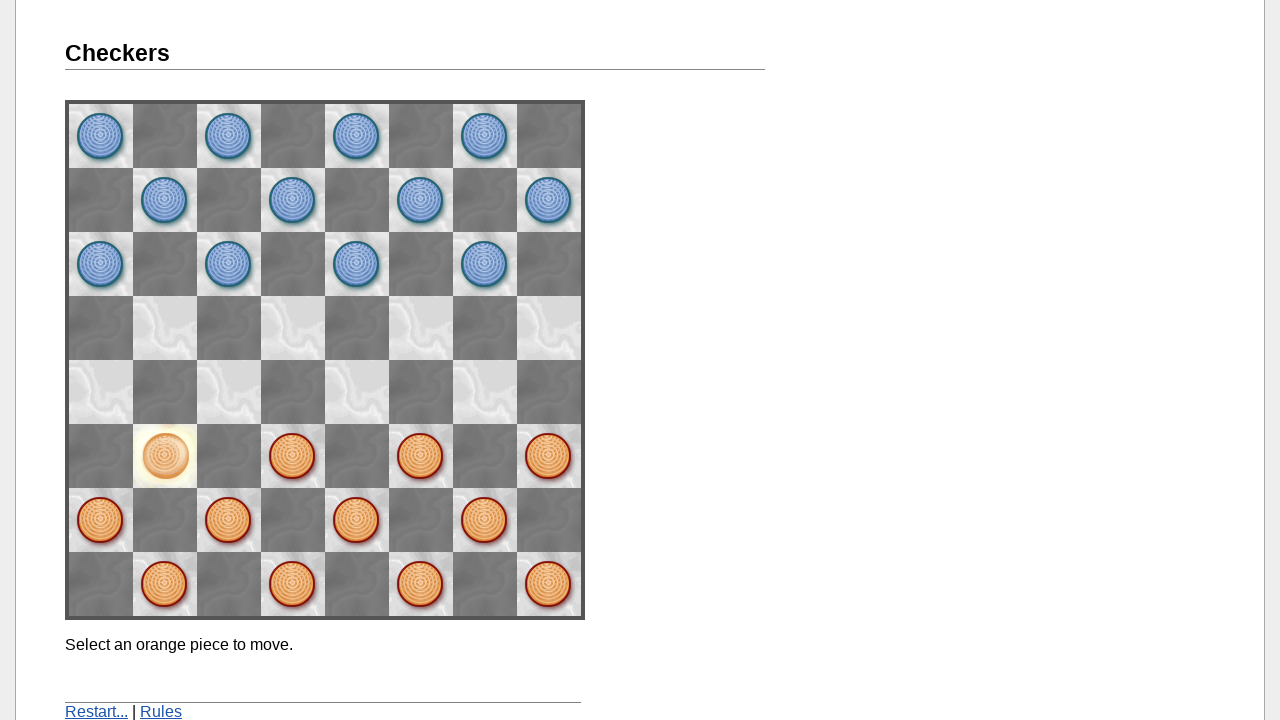

Moved piece to target square space73 at (101, 392) on [name='space73']
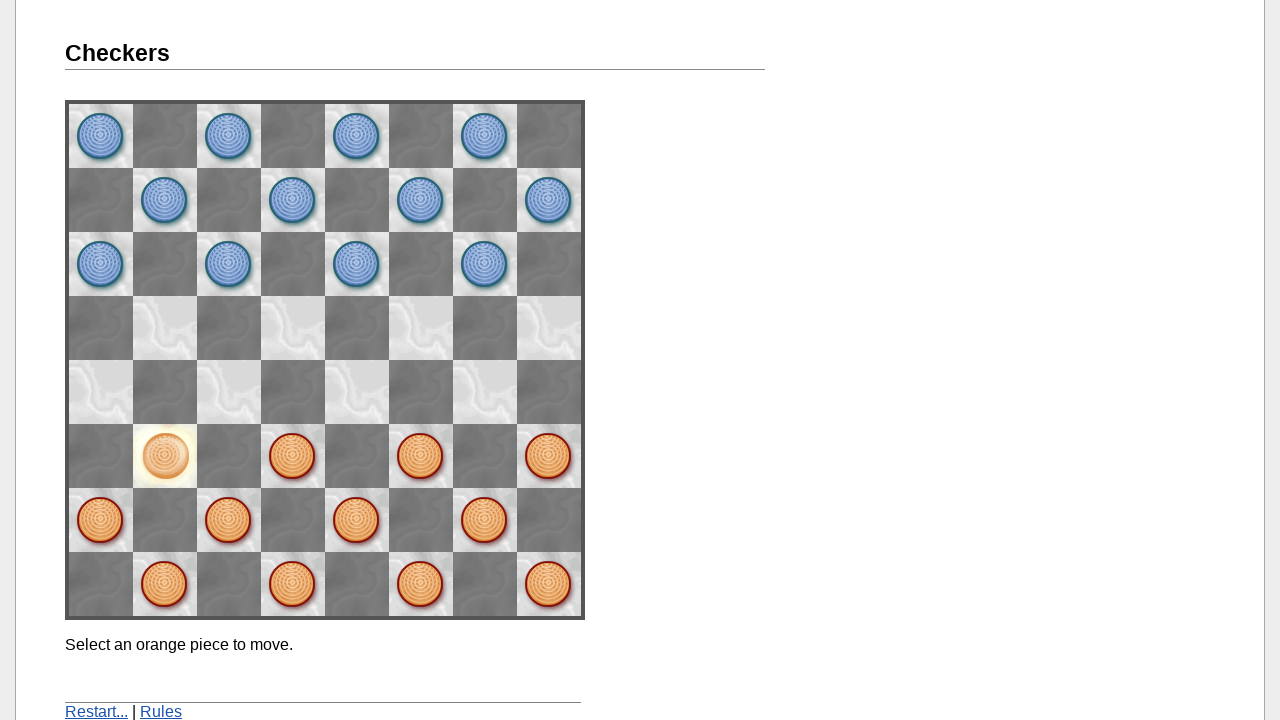

Waited 2 seconds for game to process move and opponent response
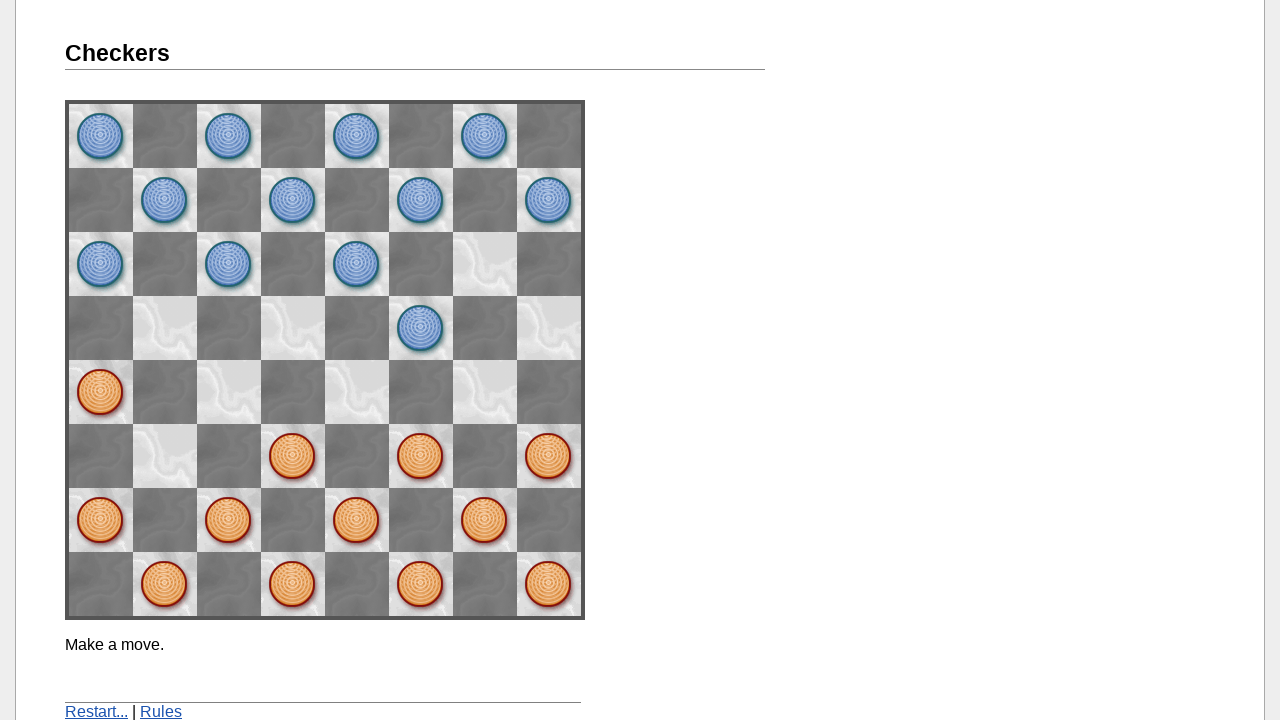

Selected orange piece at space22 at (421, 456) on [name='space22']
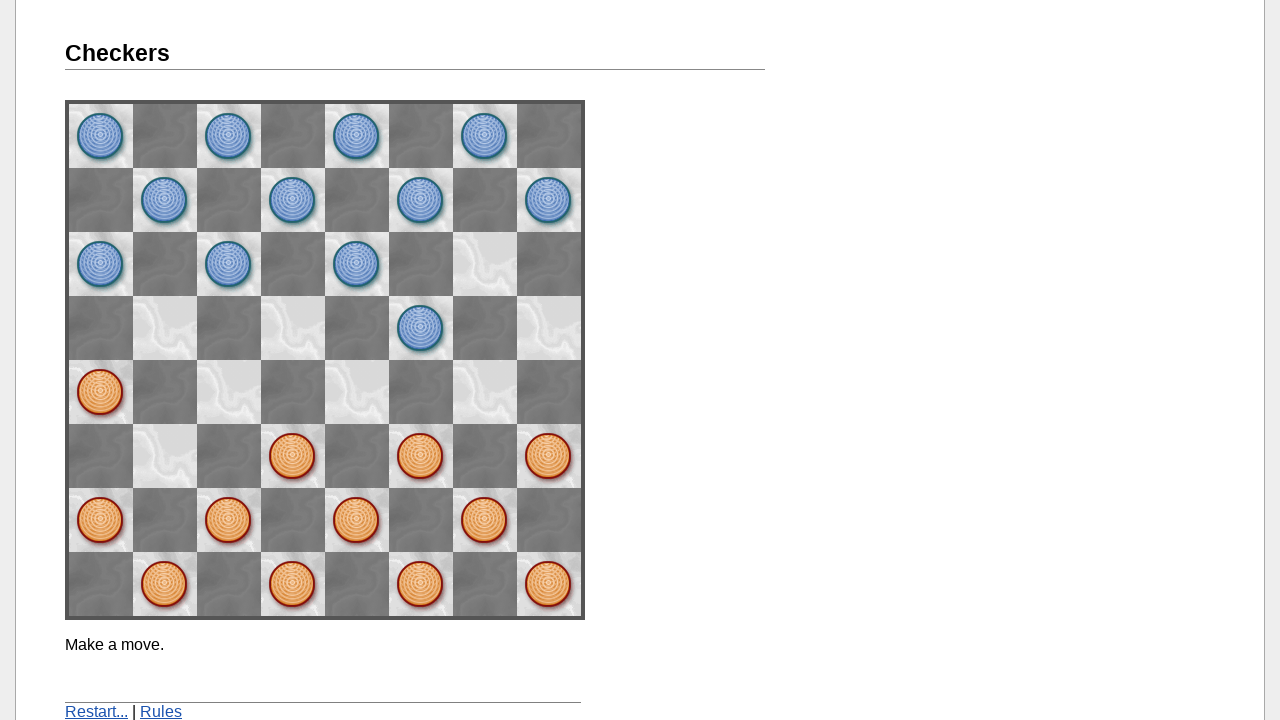

Waited 1 second for piece selection to register
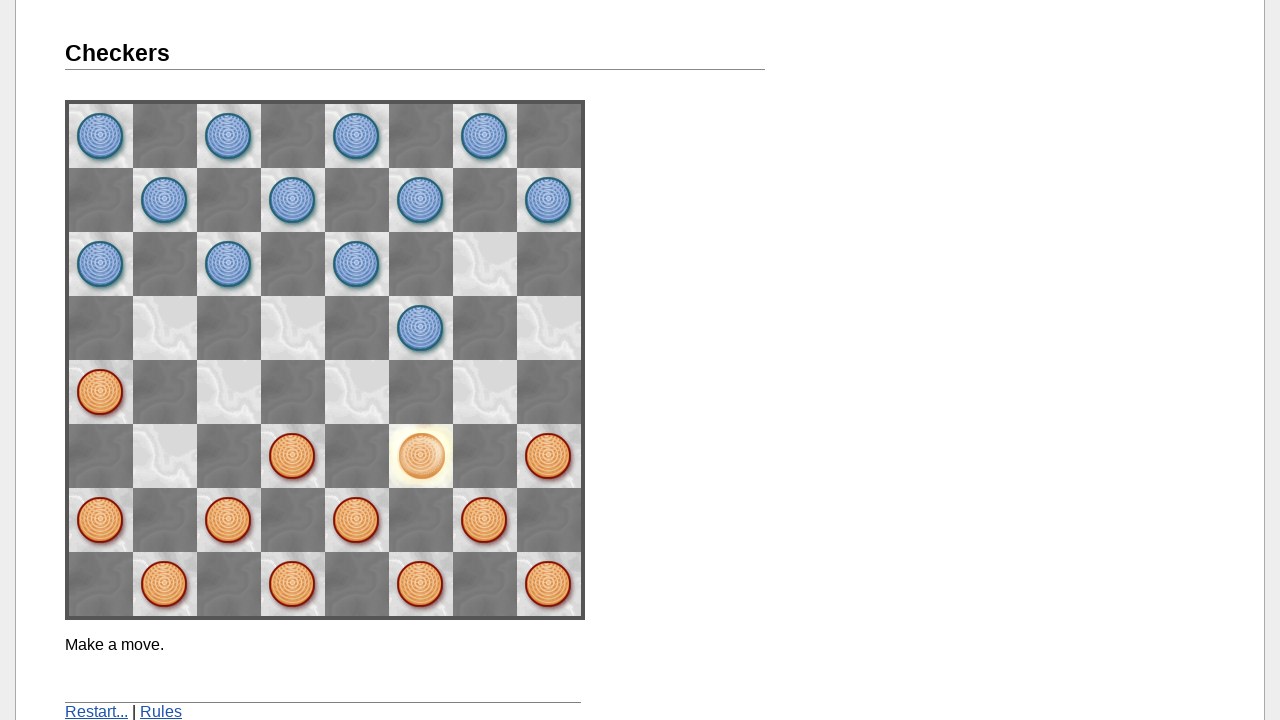

Moved piece to target square space13 at (485, 392) on [name='space13']
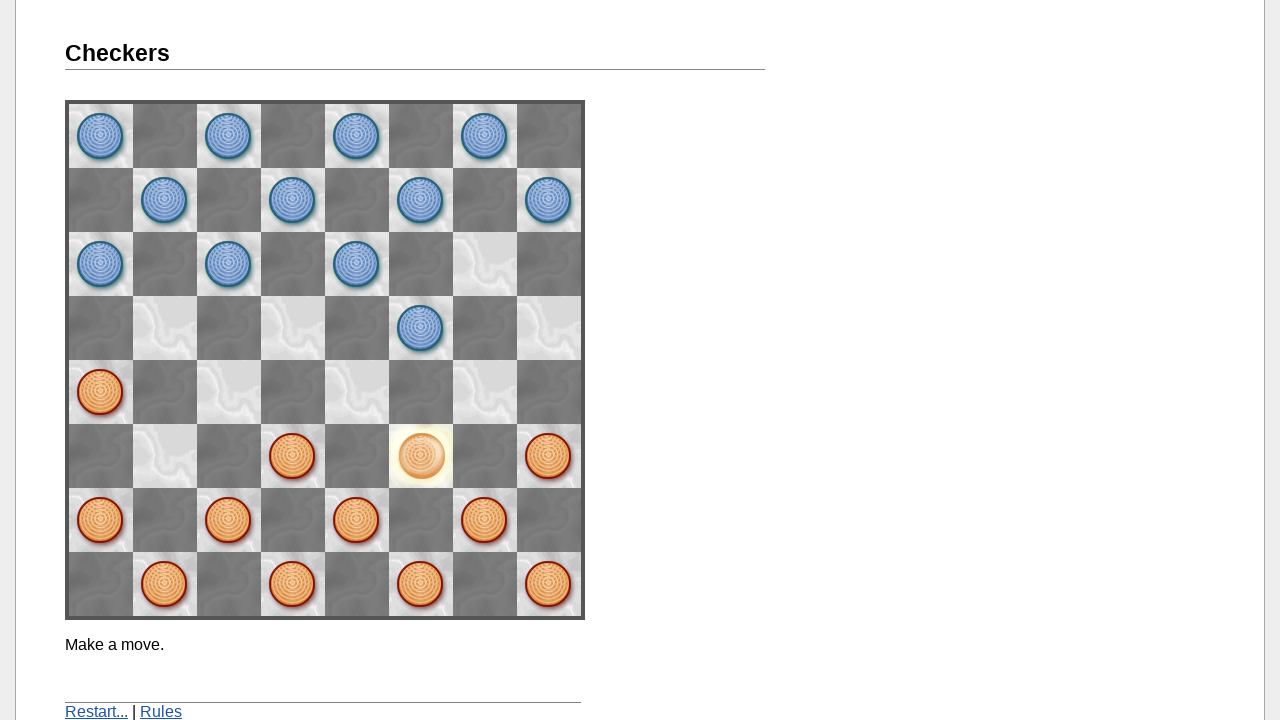

Waited 2 seconds for game to process move and opponent response
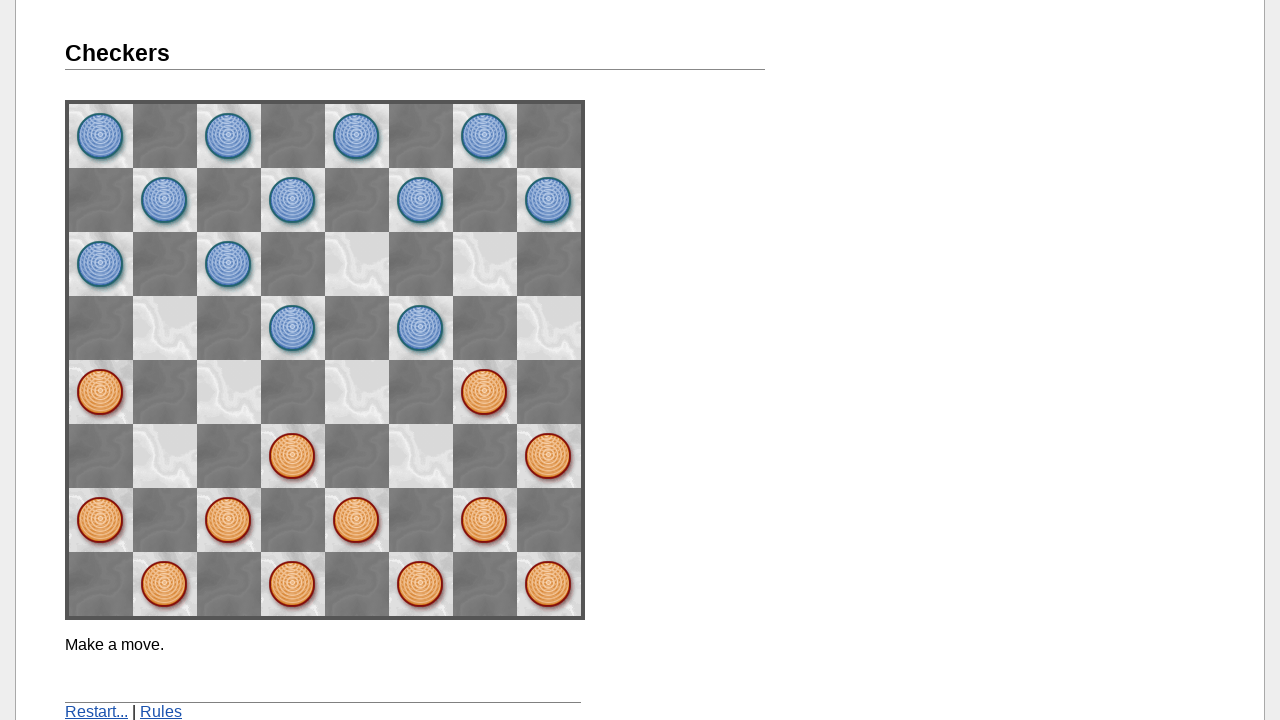

Selected orange piece at space13 at (485, 392) on [name='space13']
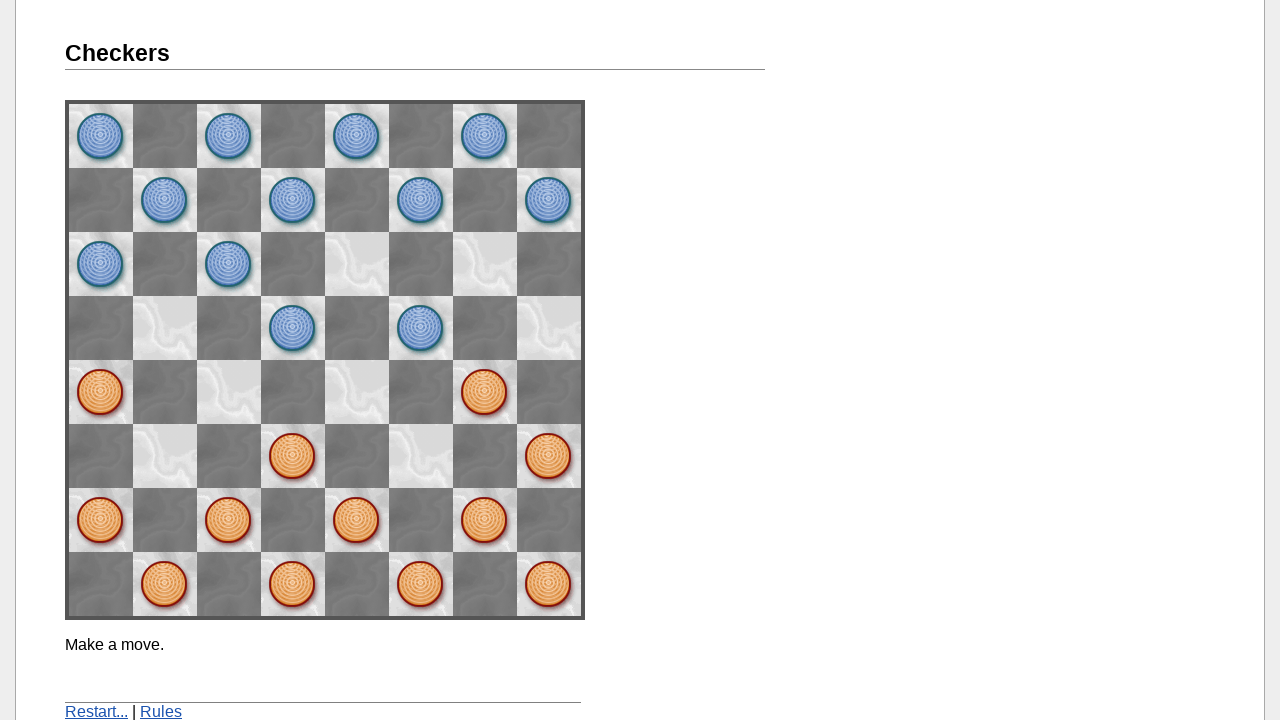

Waited 1 second for piece selection to register
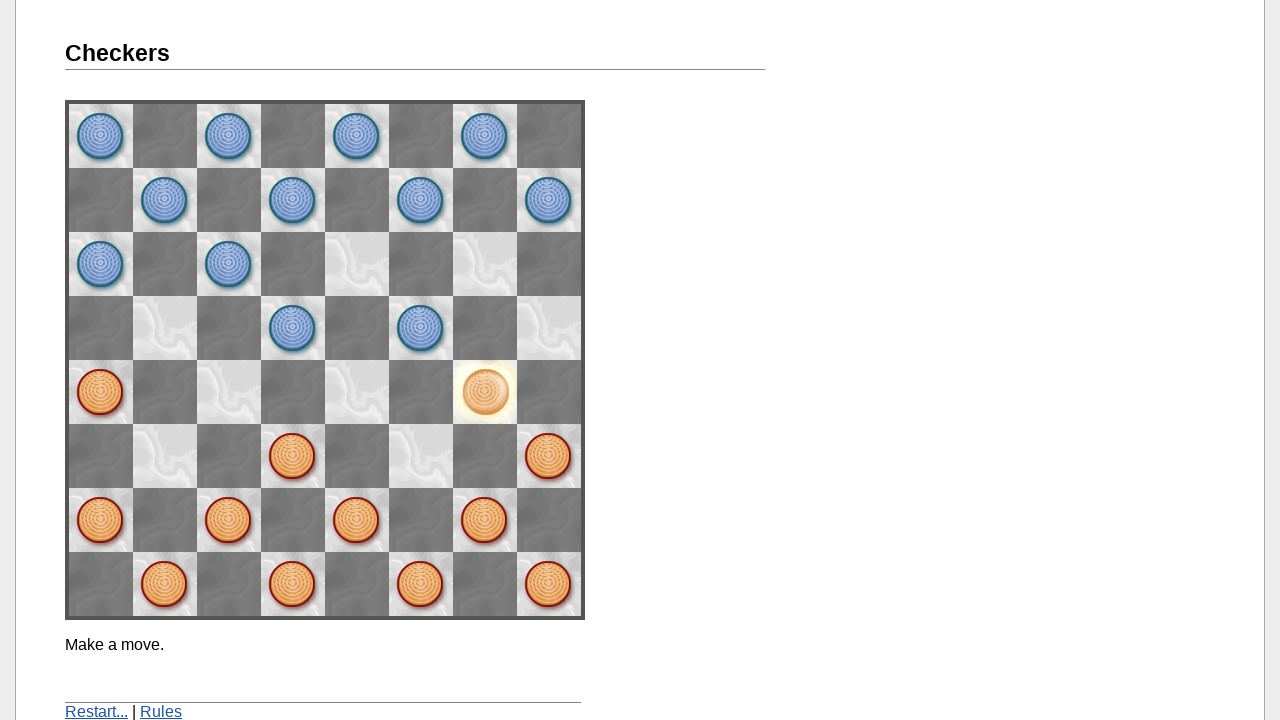

Moved piece to target square space35 at (357, 264) on [name='space35']
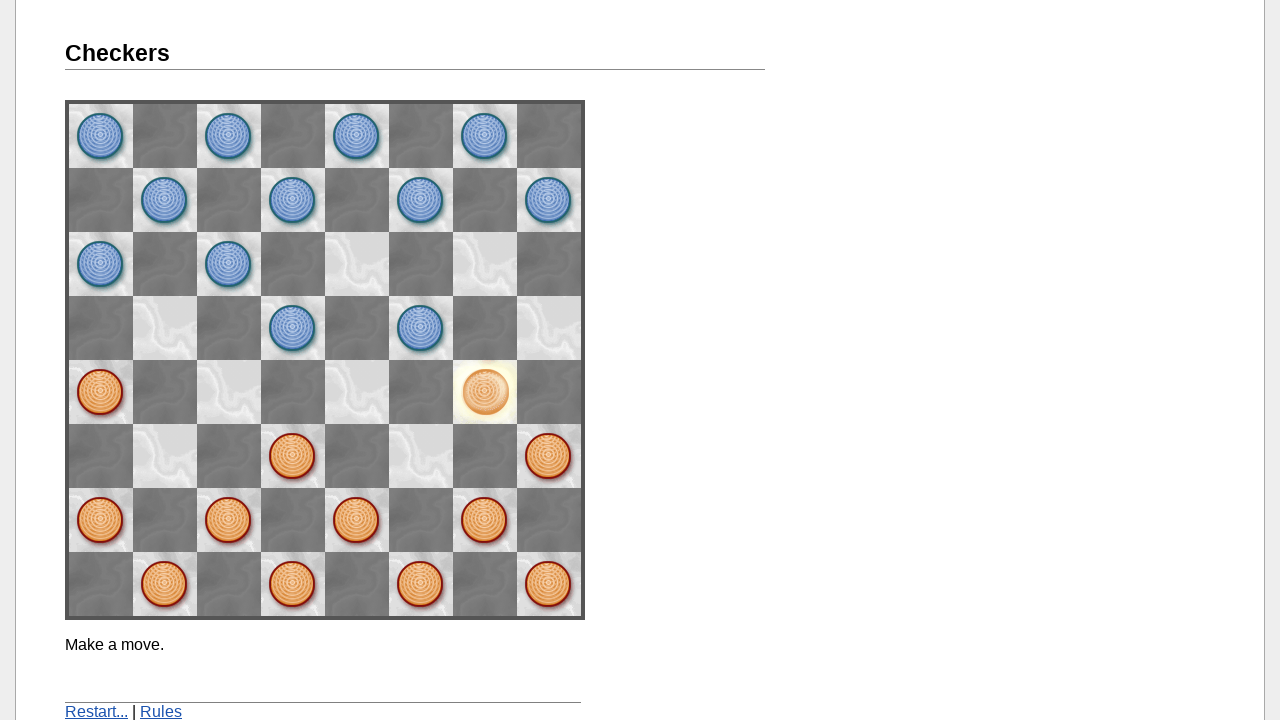

Waited 2 seconds for game to process move and opponent response
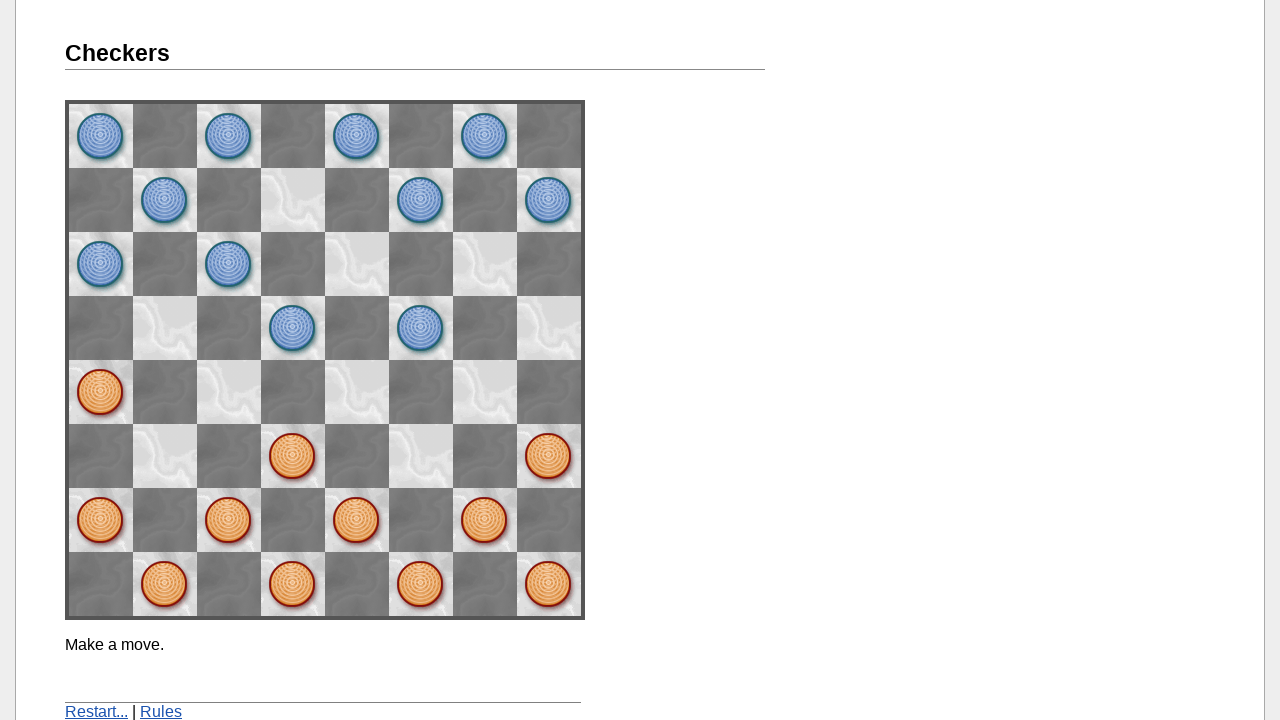

Selected orange piece at space42 at (293, 456) on [name='space42']
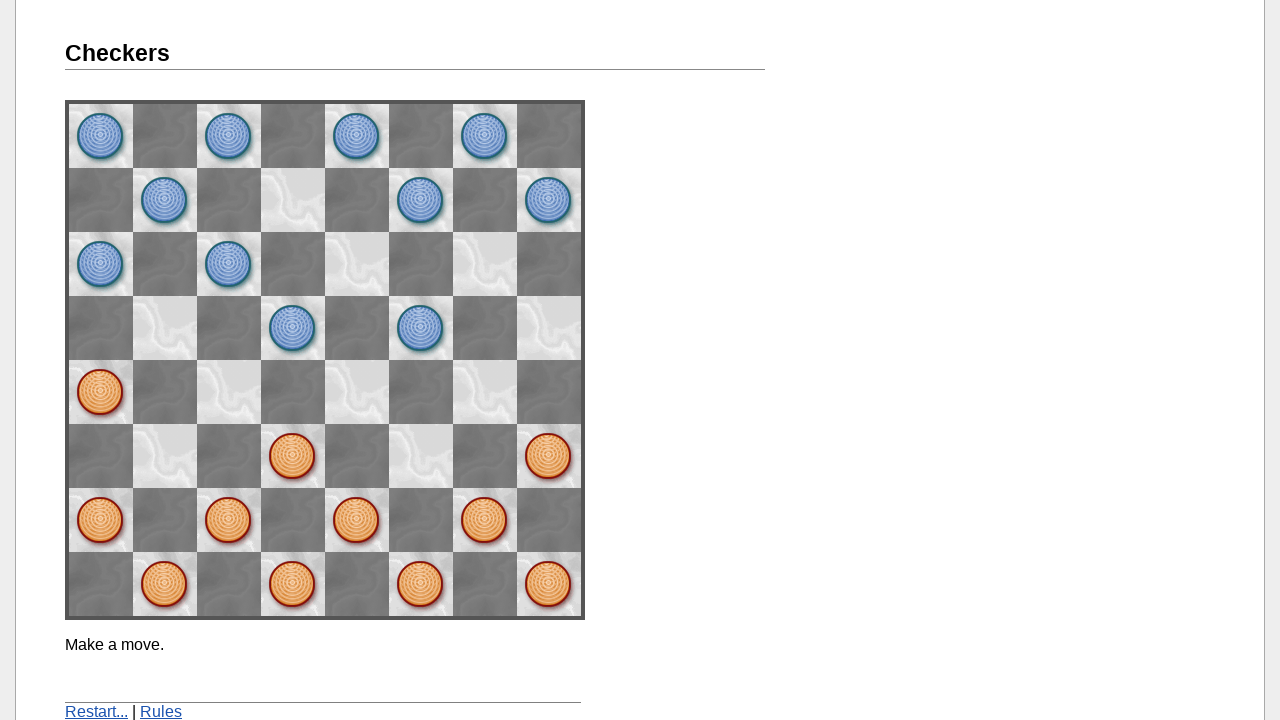

Waited 1 second for piece selection to register
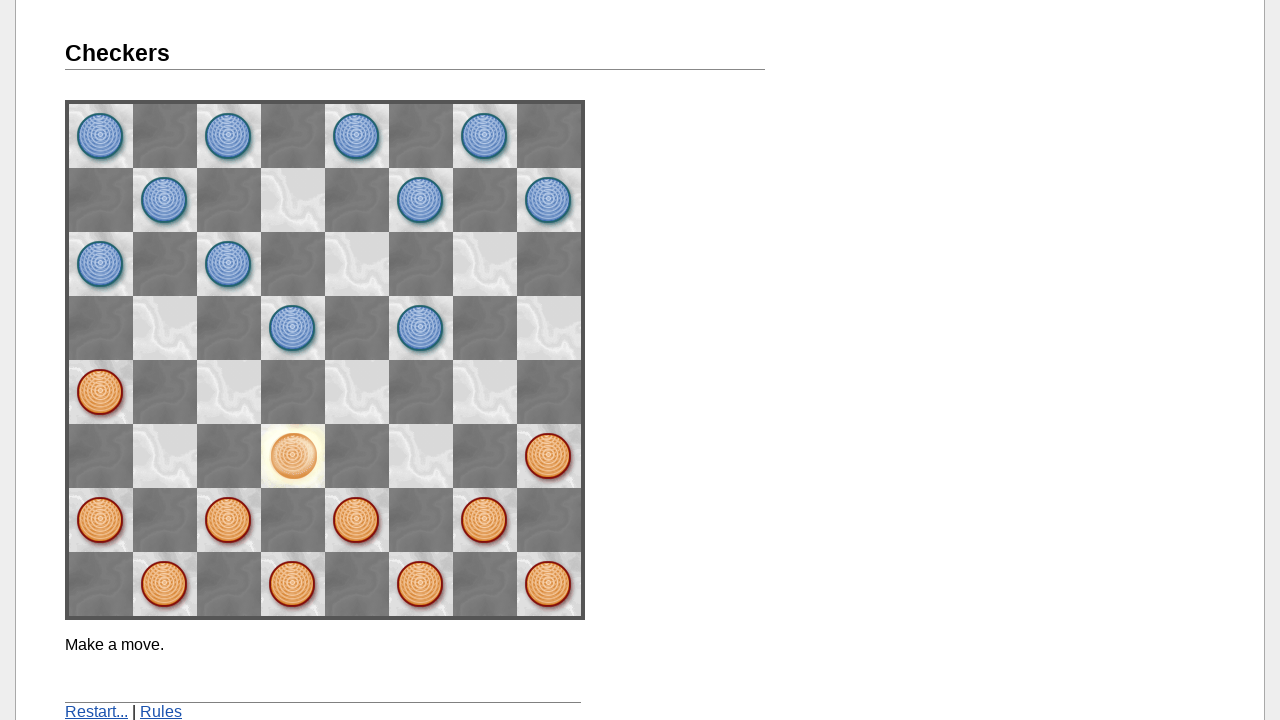

Moved piece to target square space53 at (229, 392) on [name='space53']
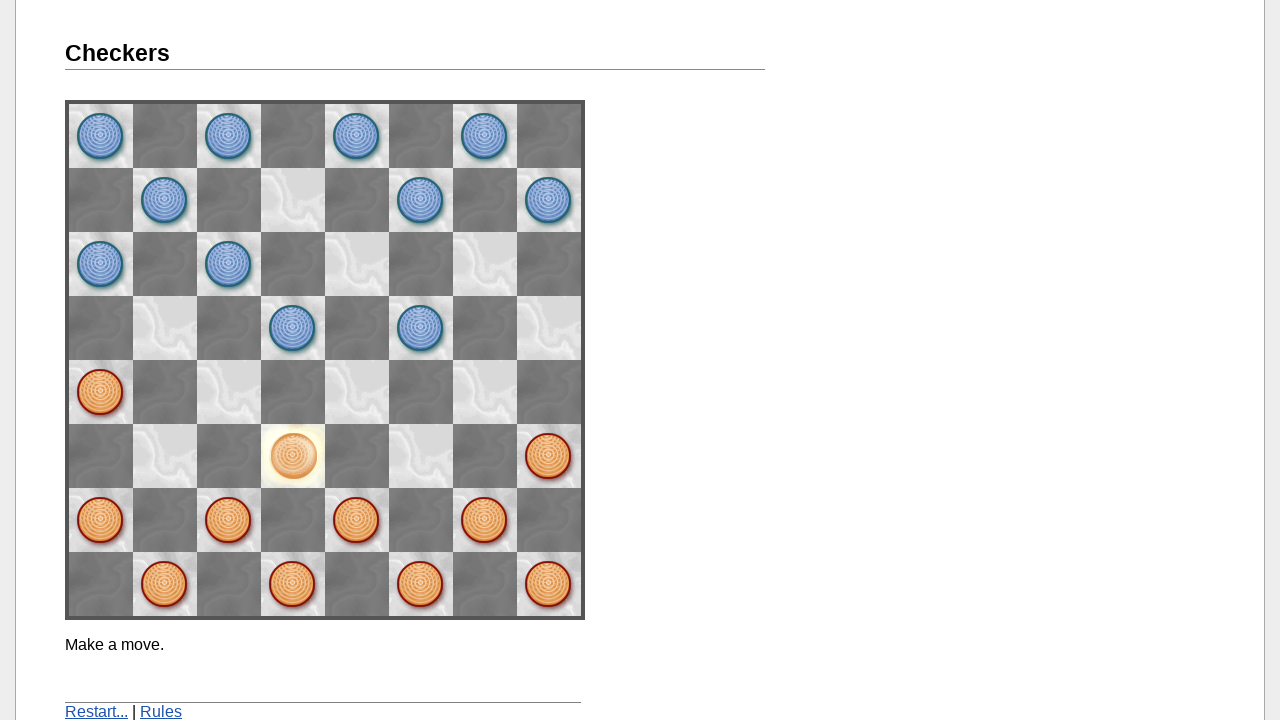

Waited 2 seconds for game to process move and opponent response
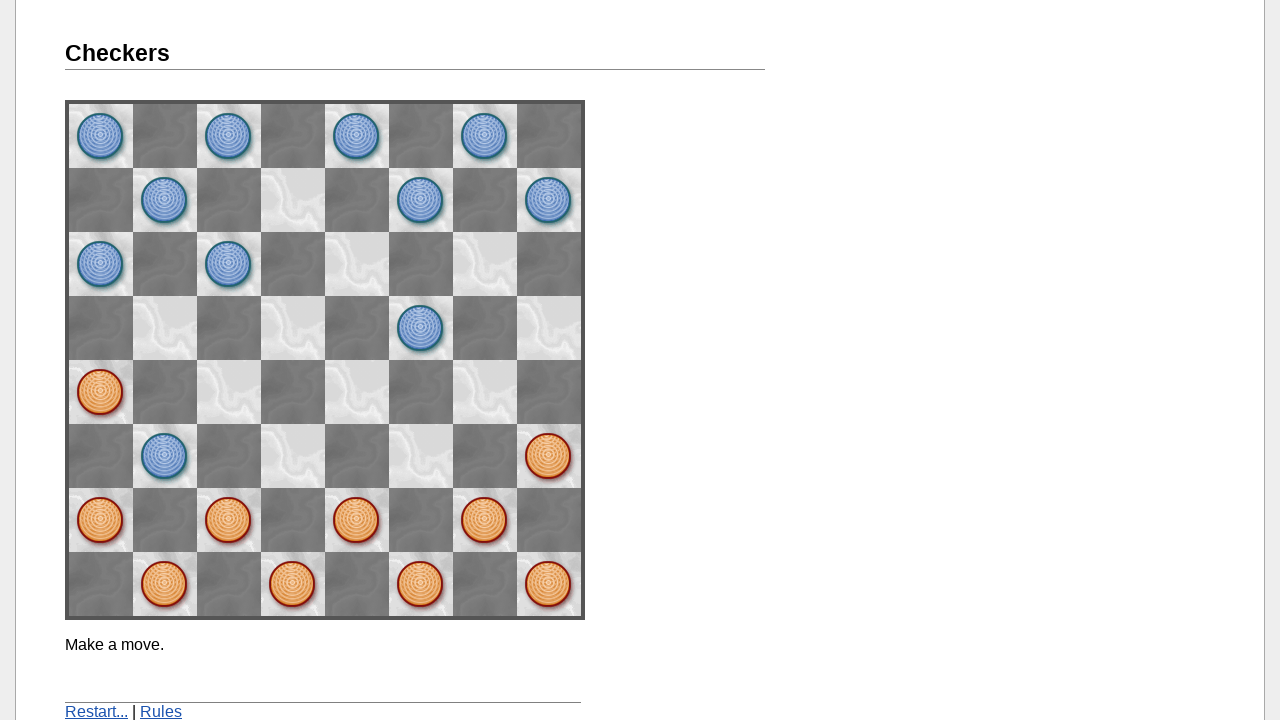

Selected orange piece at space71 at (101, 520) on [name='space71']
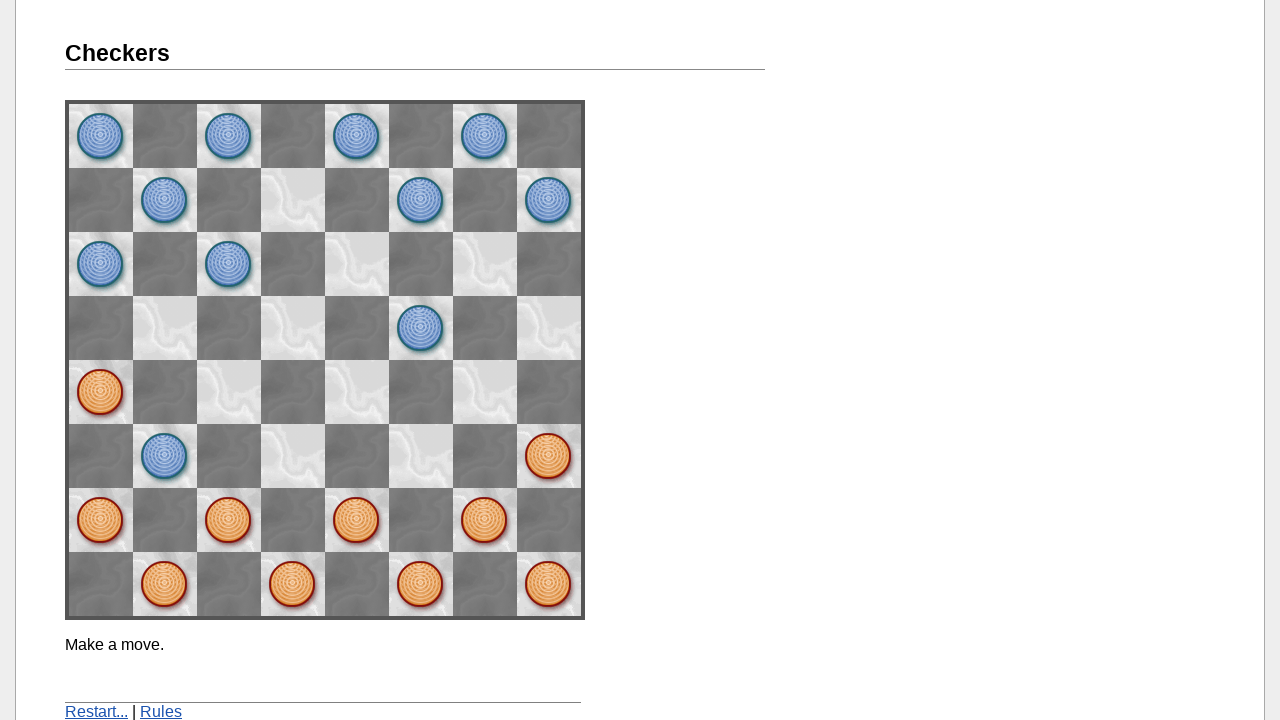

Waited 1 second for piece selection to register
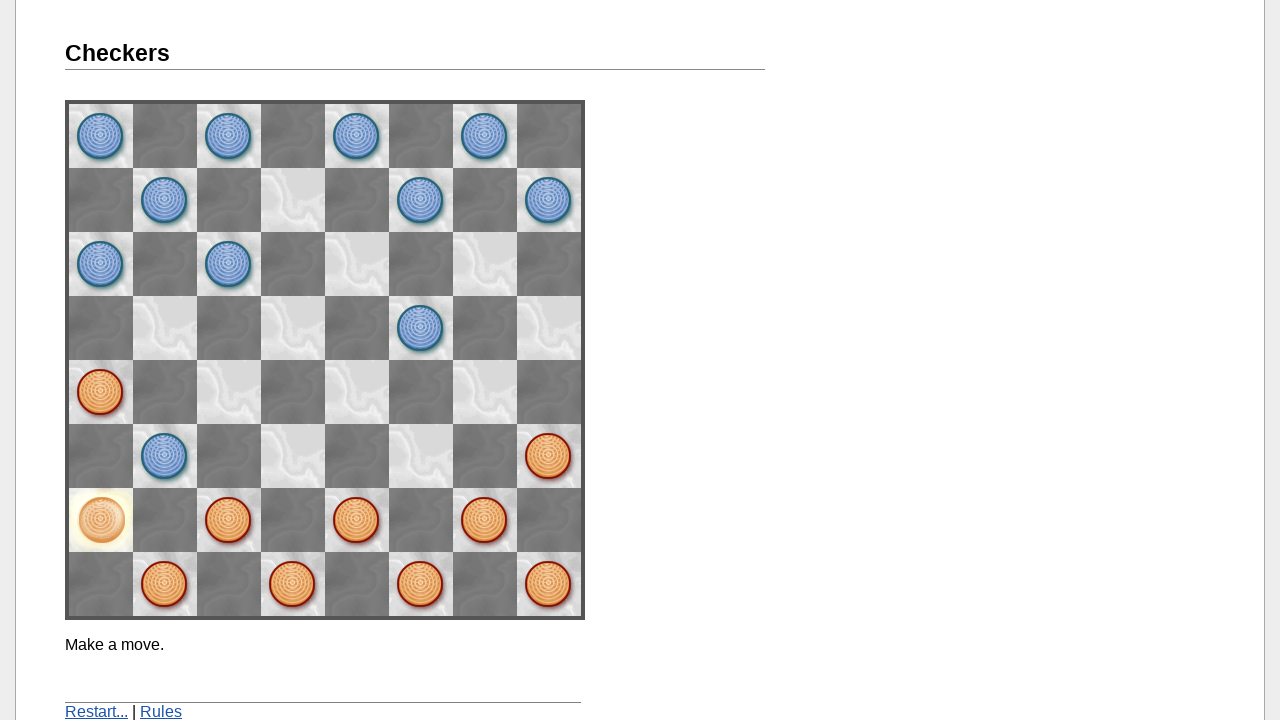

Moved piece to target square space53 at (229, 392) on [name='space53']
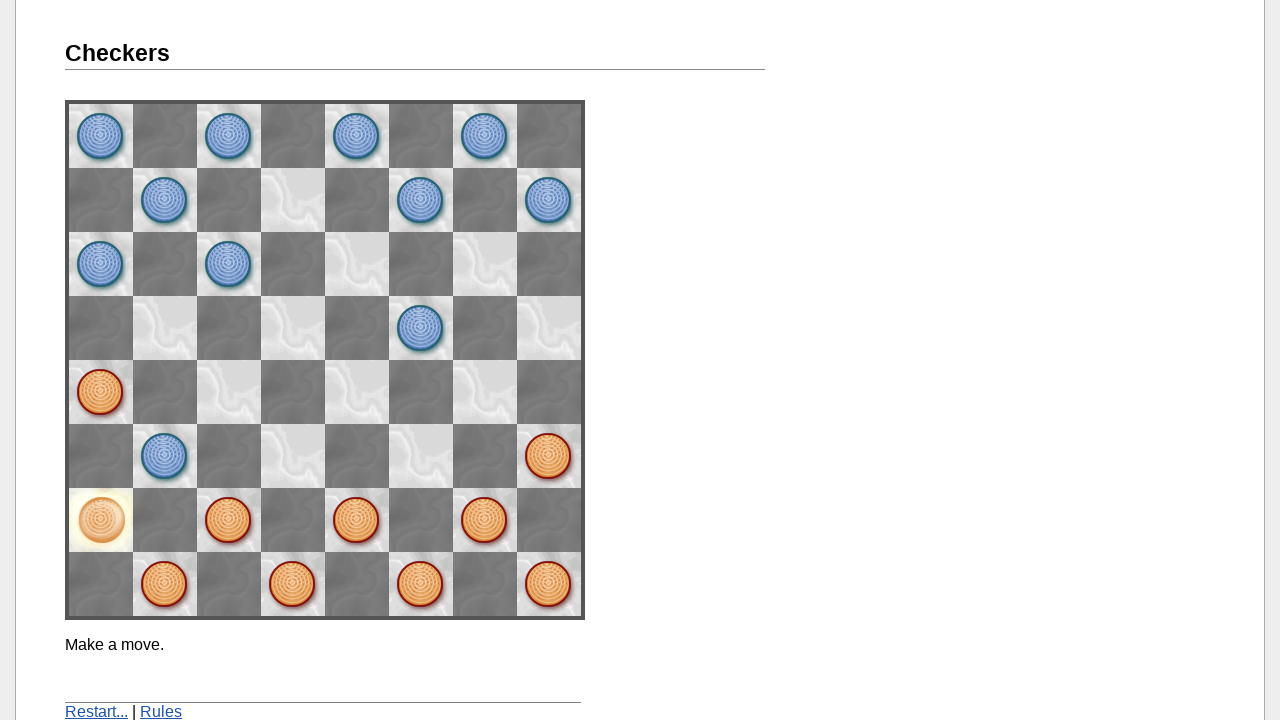

Waited 2 seconds for game to process move and opponent response
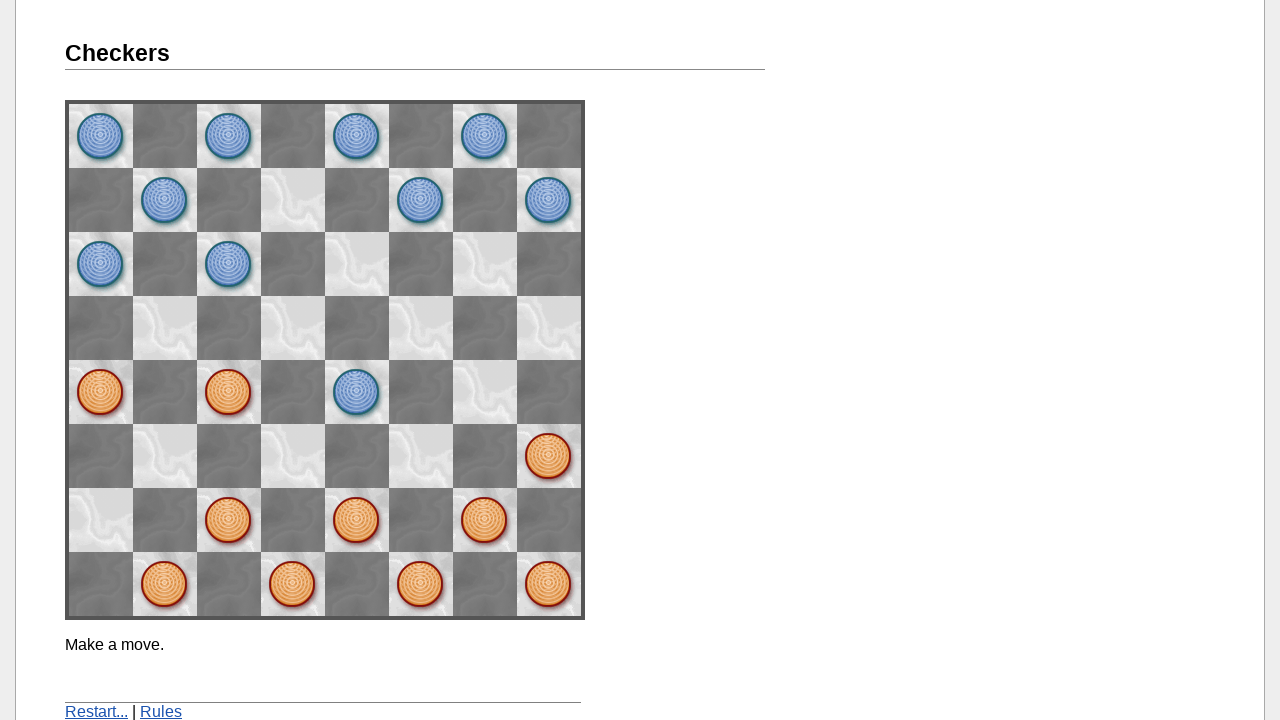

Clicked Restart button to restart the game at (96, 712) on text=Restart...
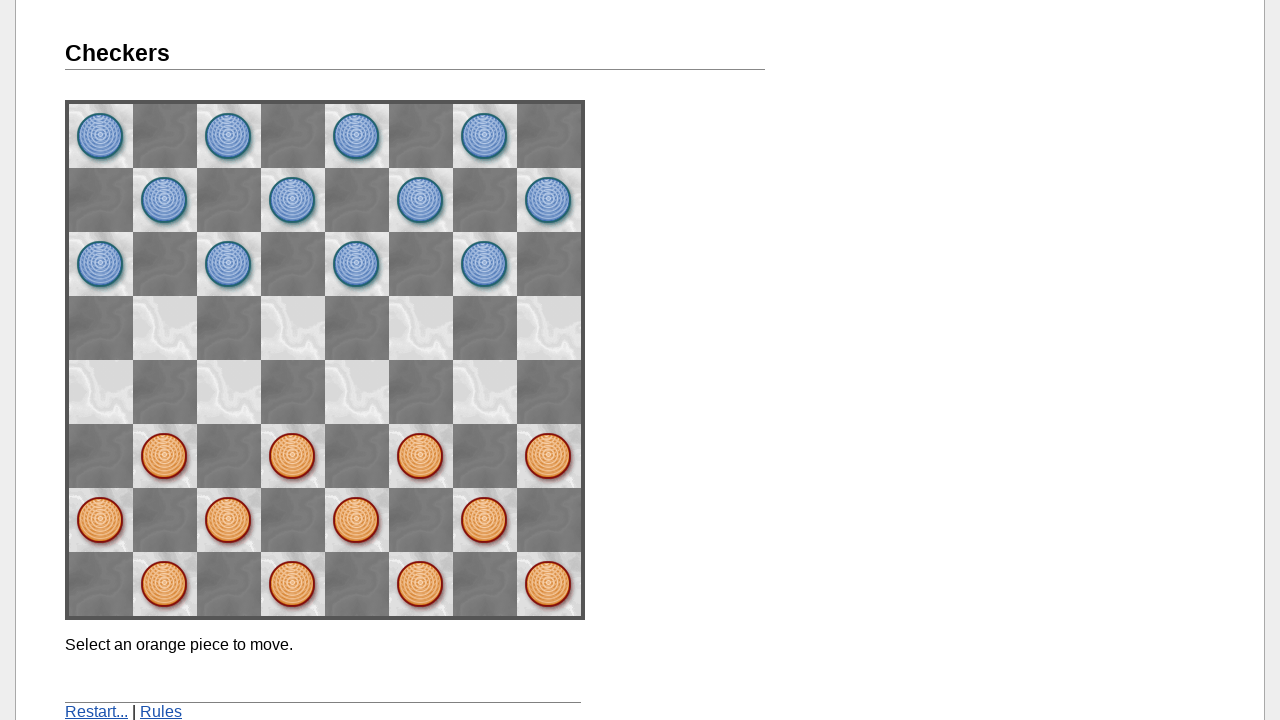

Game successfully restarted - orange piece selection prompt displayed again
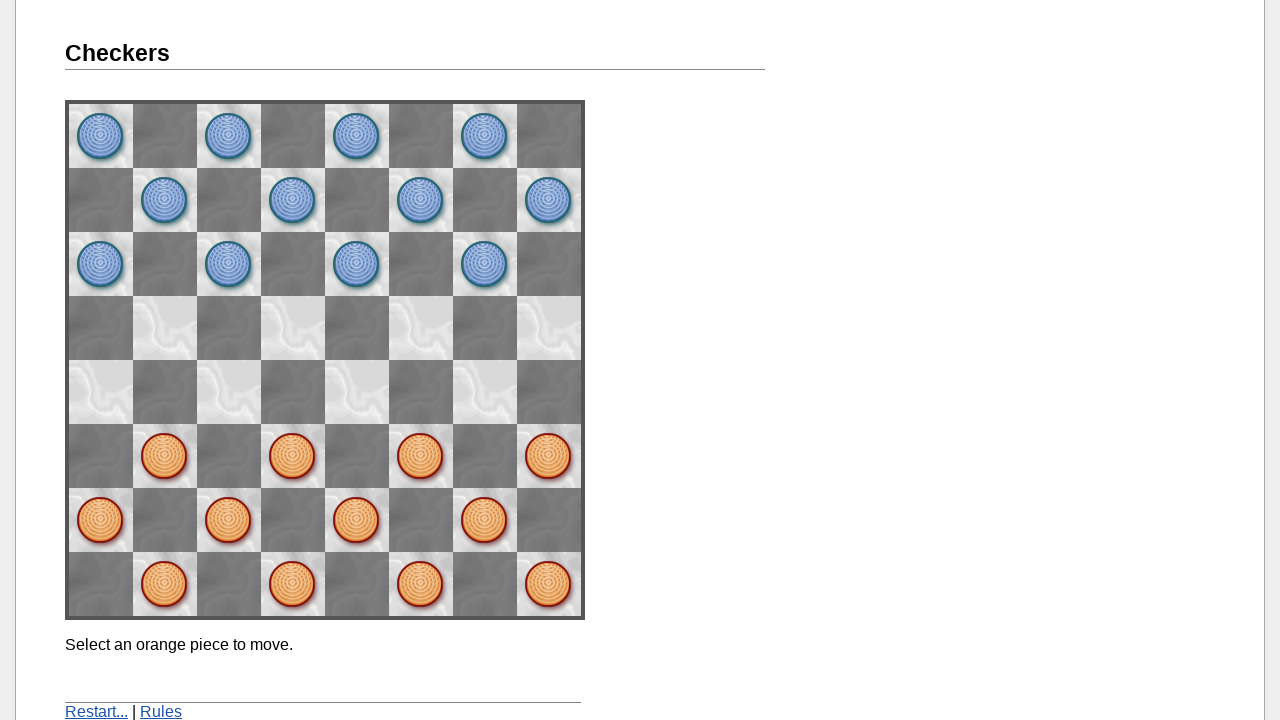

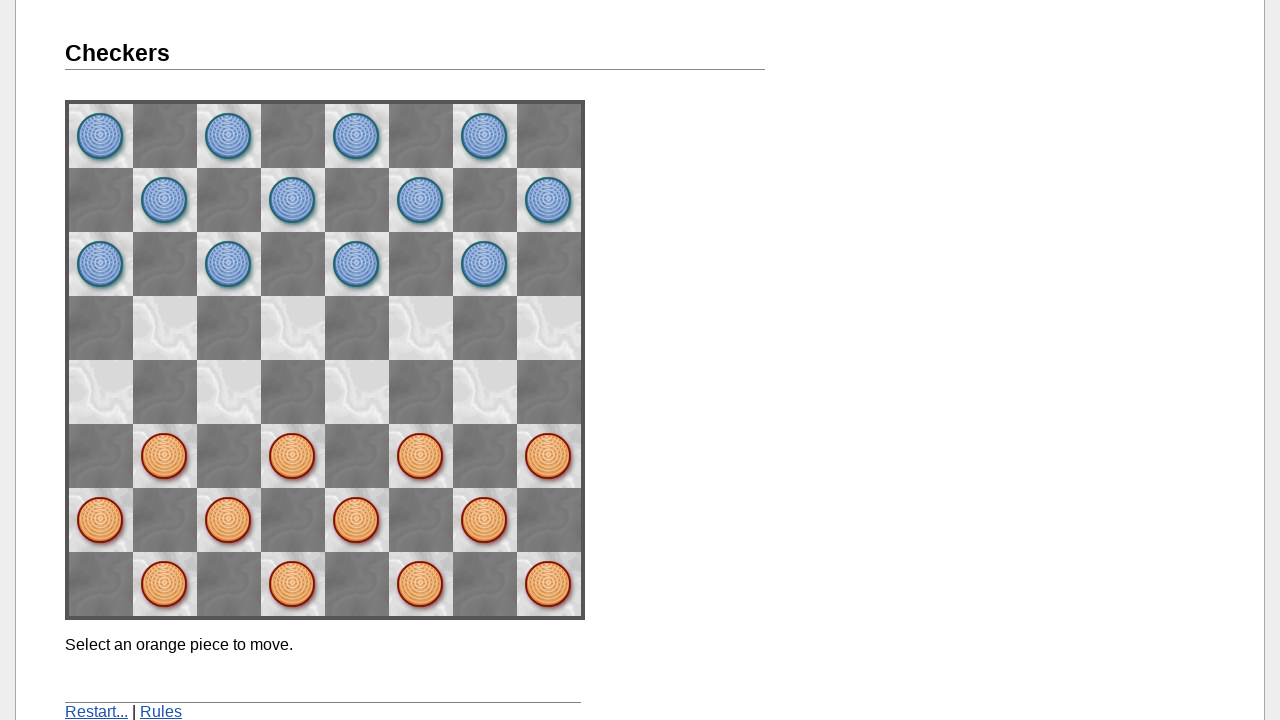